Tests triangle classification by entering three equal sides (3, 3, 3) to validate an equilateral triangle is correctly identified

Starting URL: https://www.vanilton.net/triangulo/

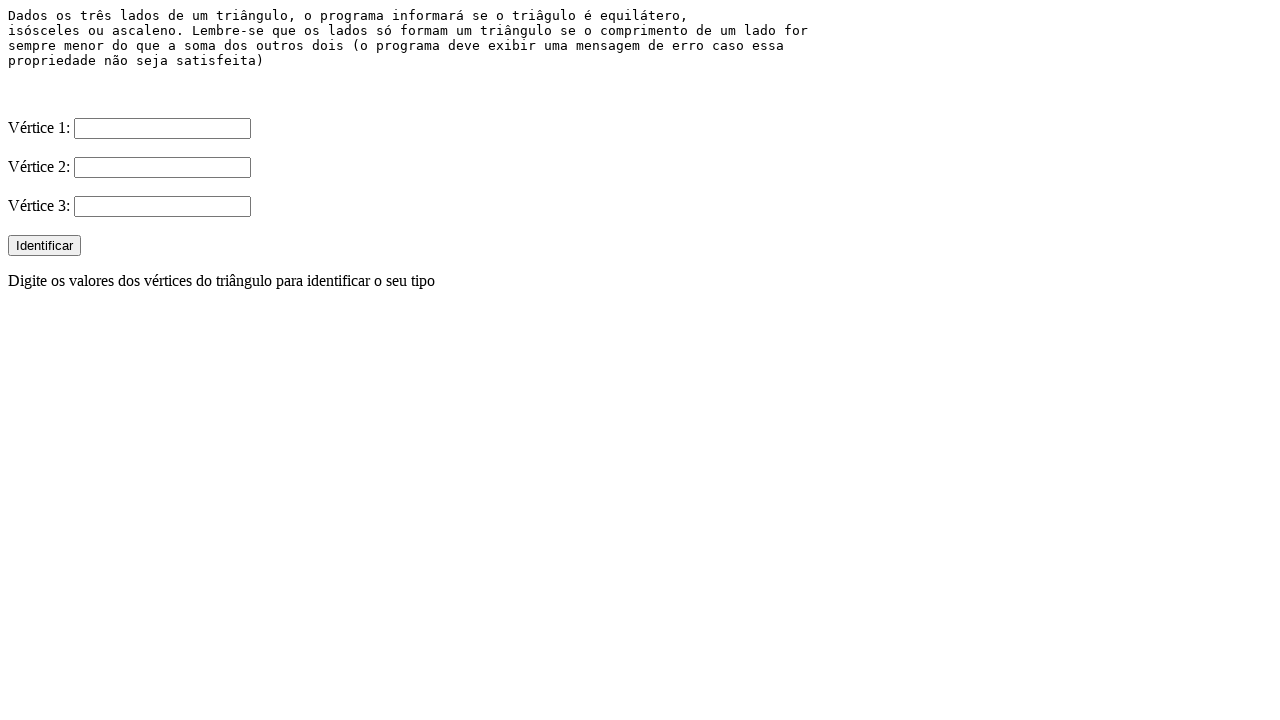

Filled side 1 input with value '3' on input[name='side1'], input#side1, input:nth-of-type(1)
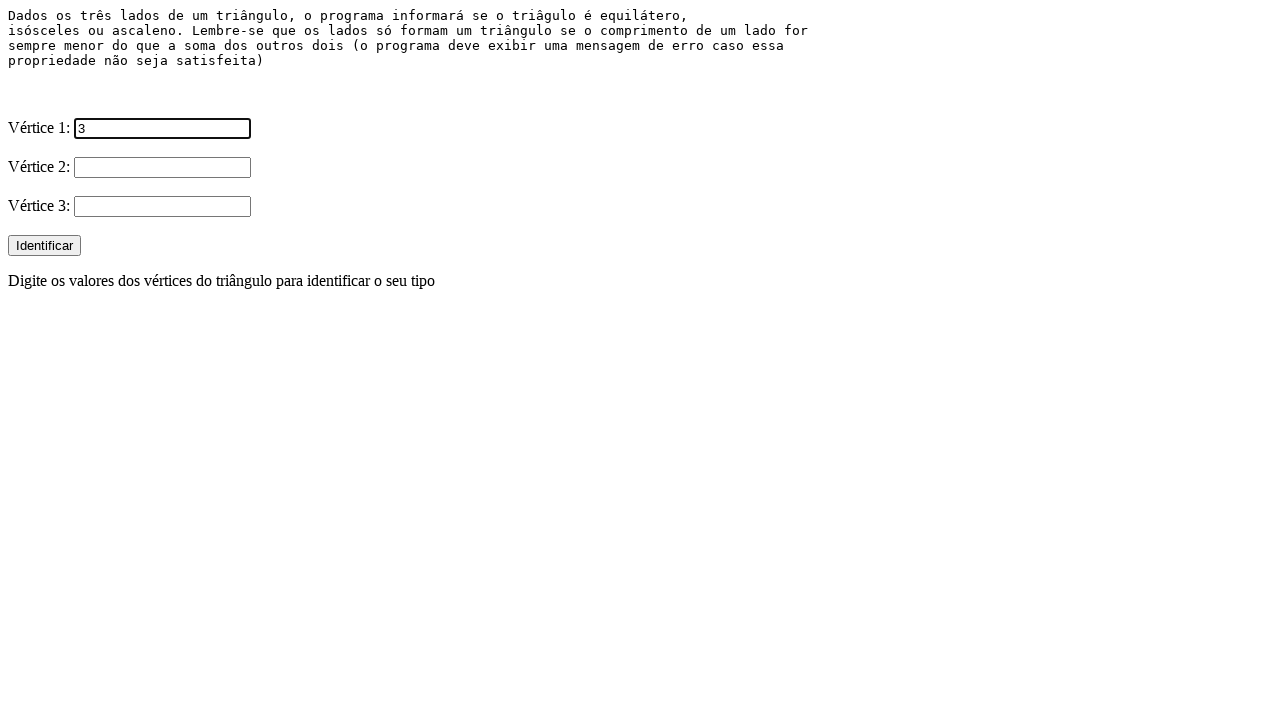

Filled side 2 input with value '3' on input[name='side2'], input#side2, input:nth-of-type(2)
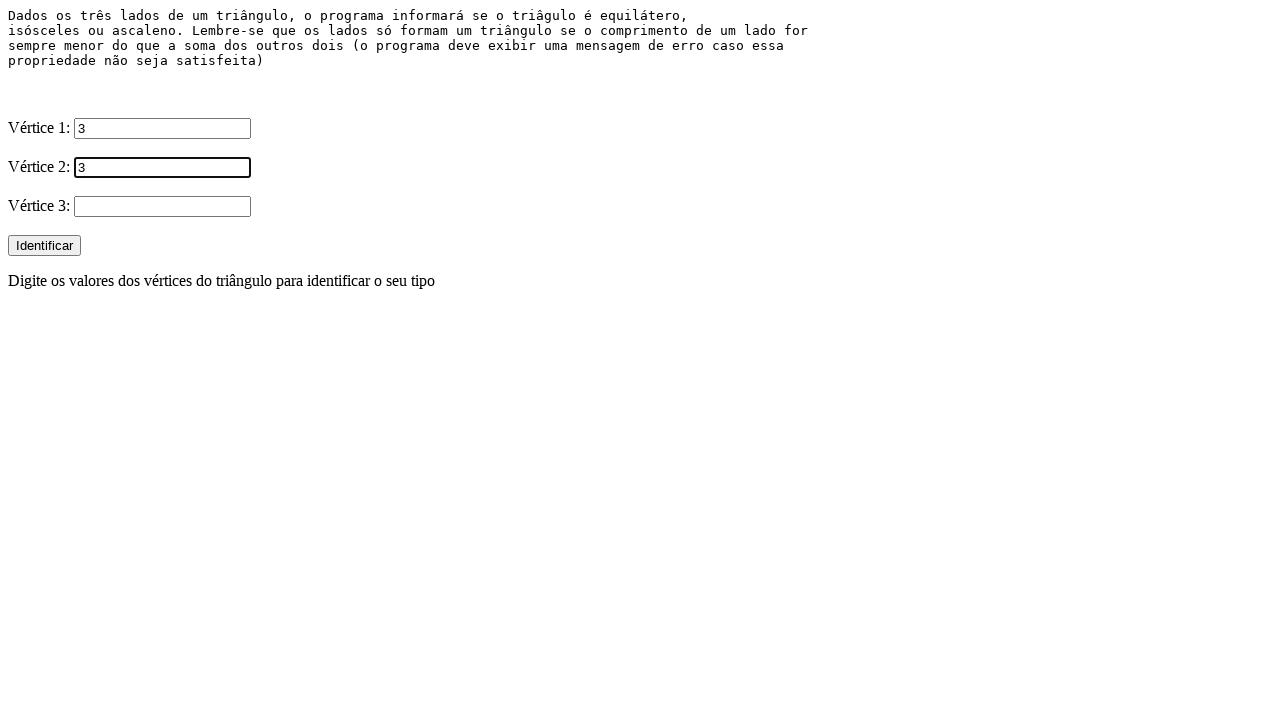

Filled side 3 input with value '3' on input[name='side3'], input#side3, input:nth-of-type(3)
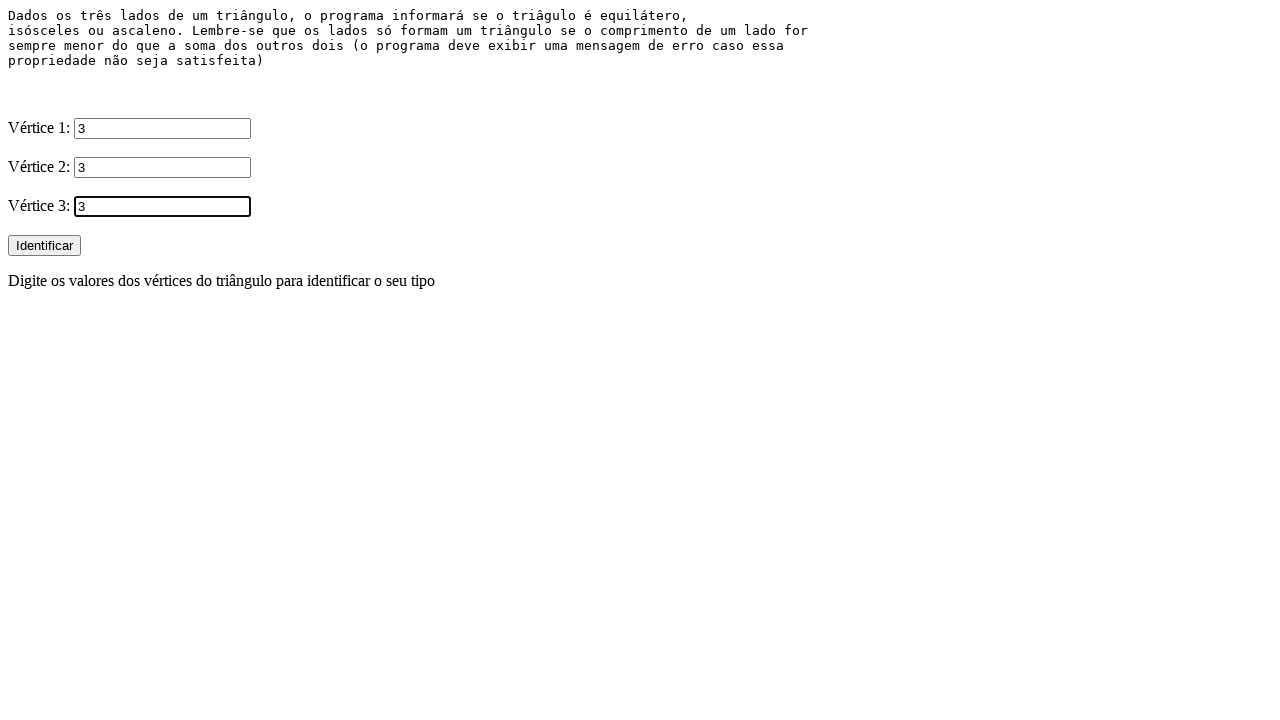

Clicked the identify/submit button to classify triangle at (44, 246) on button, input[type='submit'], input[type='button']
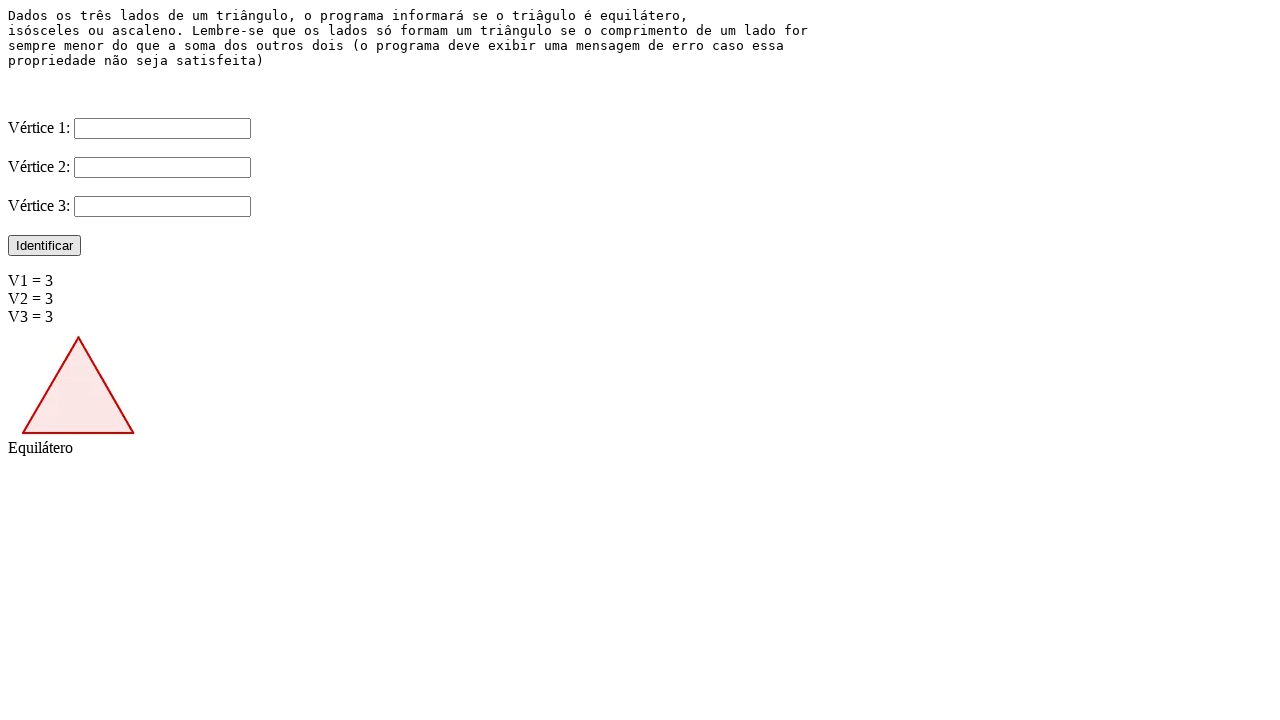

Triangle classification result loaded, confirmed as equilateral (Equilátero)
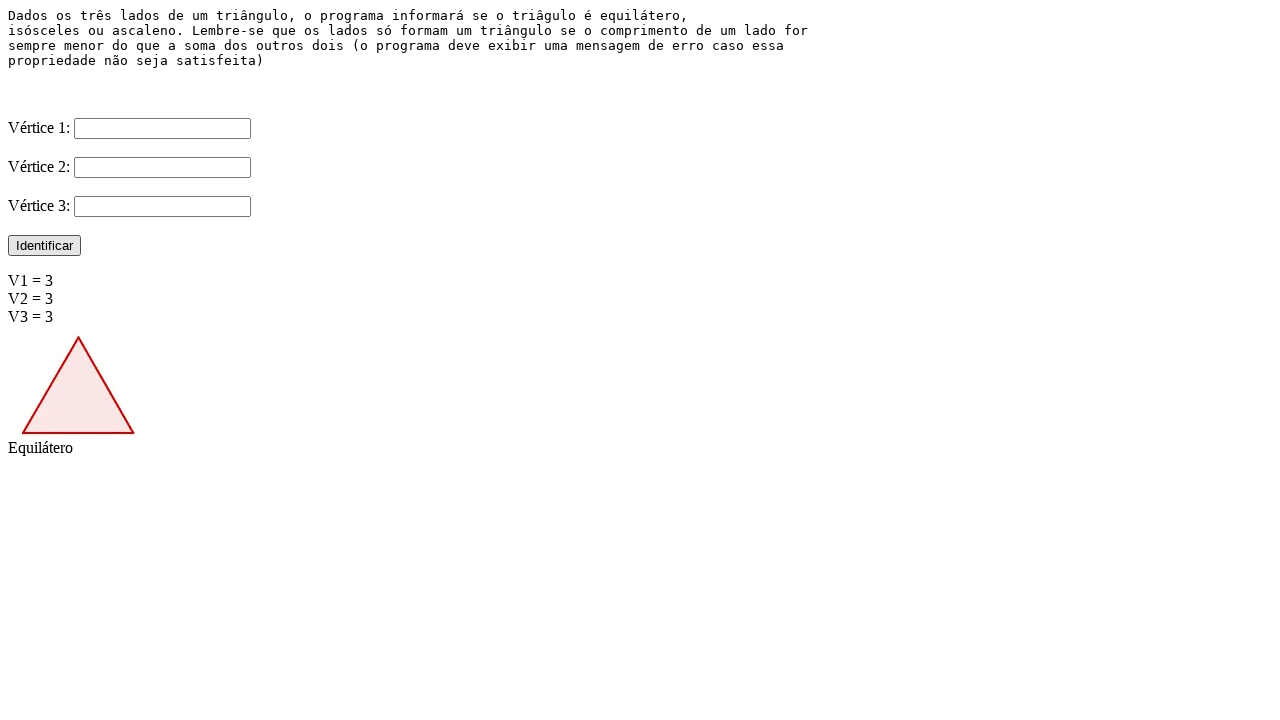

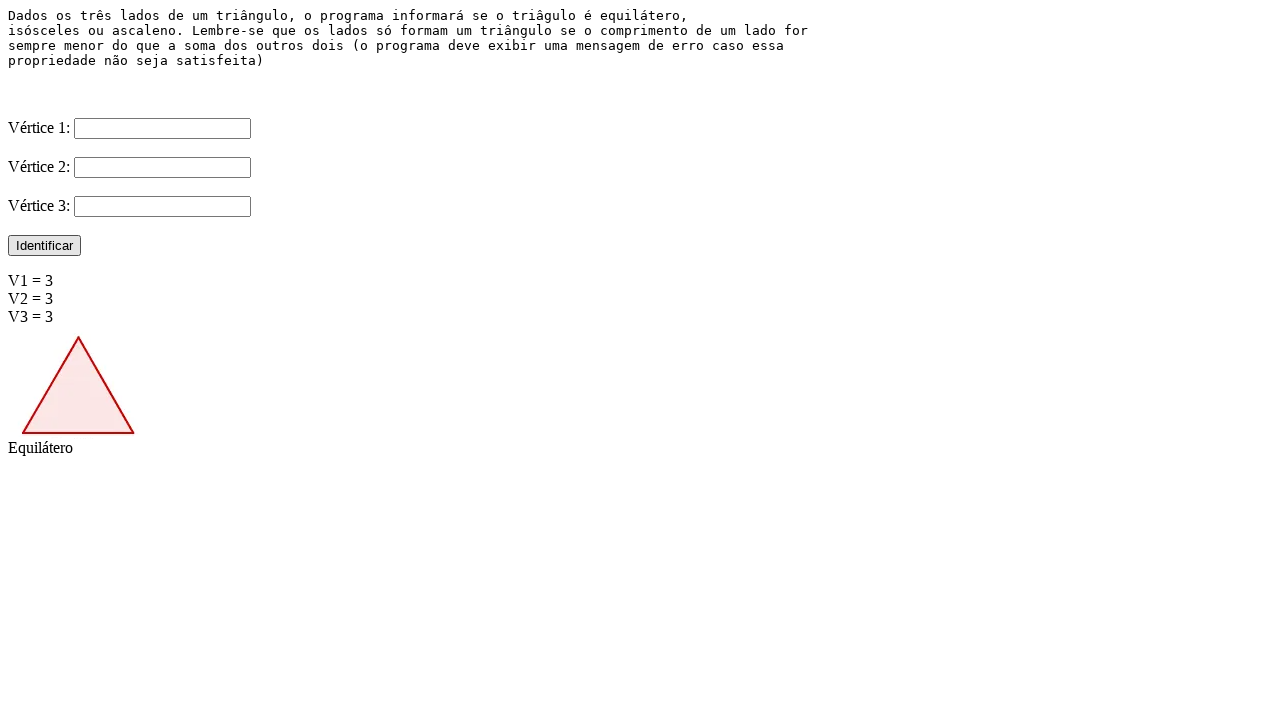